Tests that new todo items are appended to the bottom of the list and the counter displays the correct count.

Starting URL: https://demo.playwright.dev/todomvc

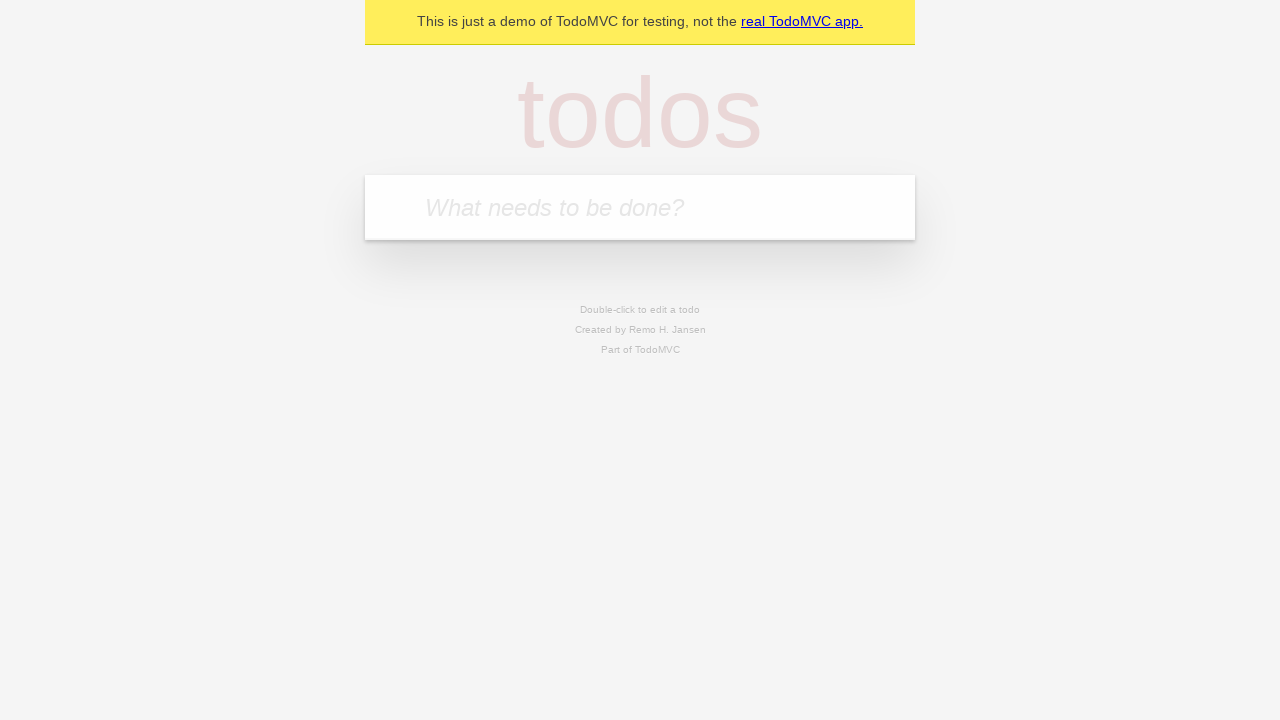

Filled input field with 'buy some cheese' on internal:attr=[placeholder="What needs to be done?"i]
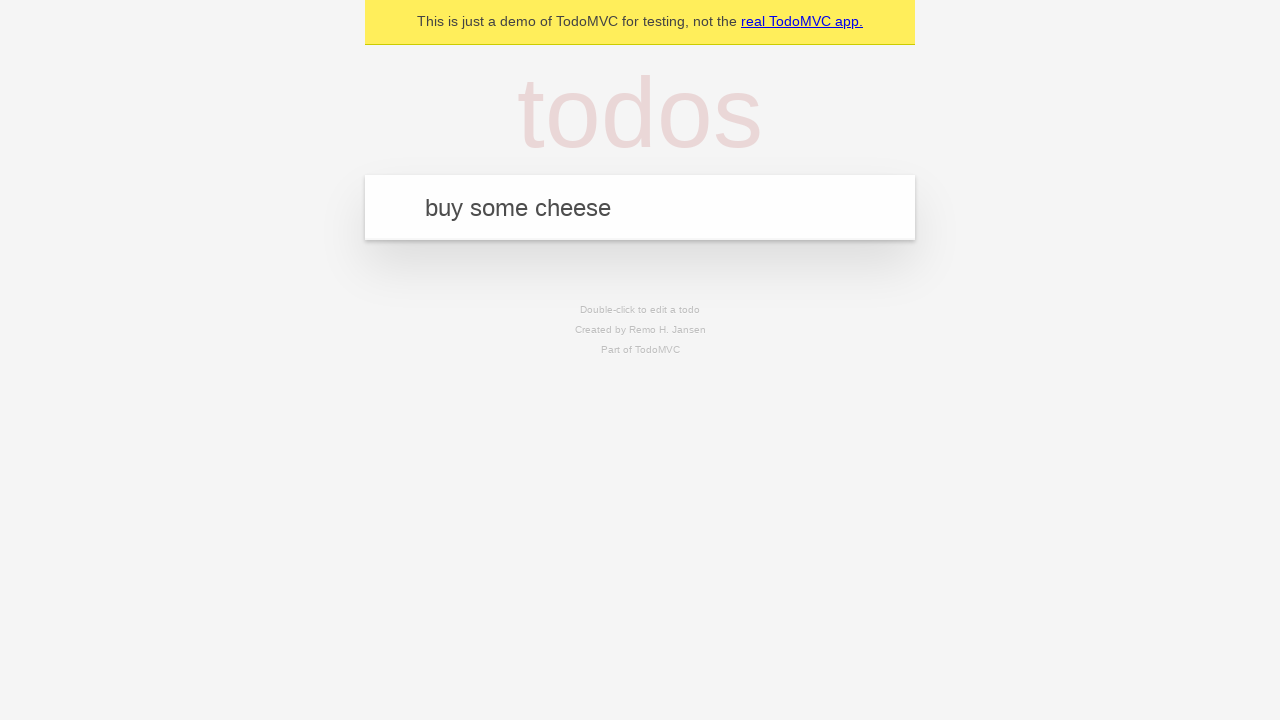

Pressed Enter to add first todo item on internal:attr=[placeholder="What needs to be done?"i]
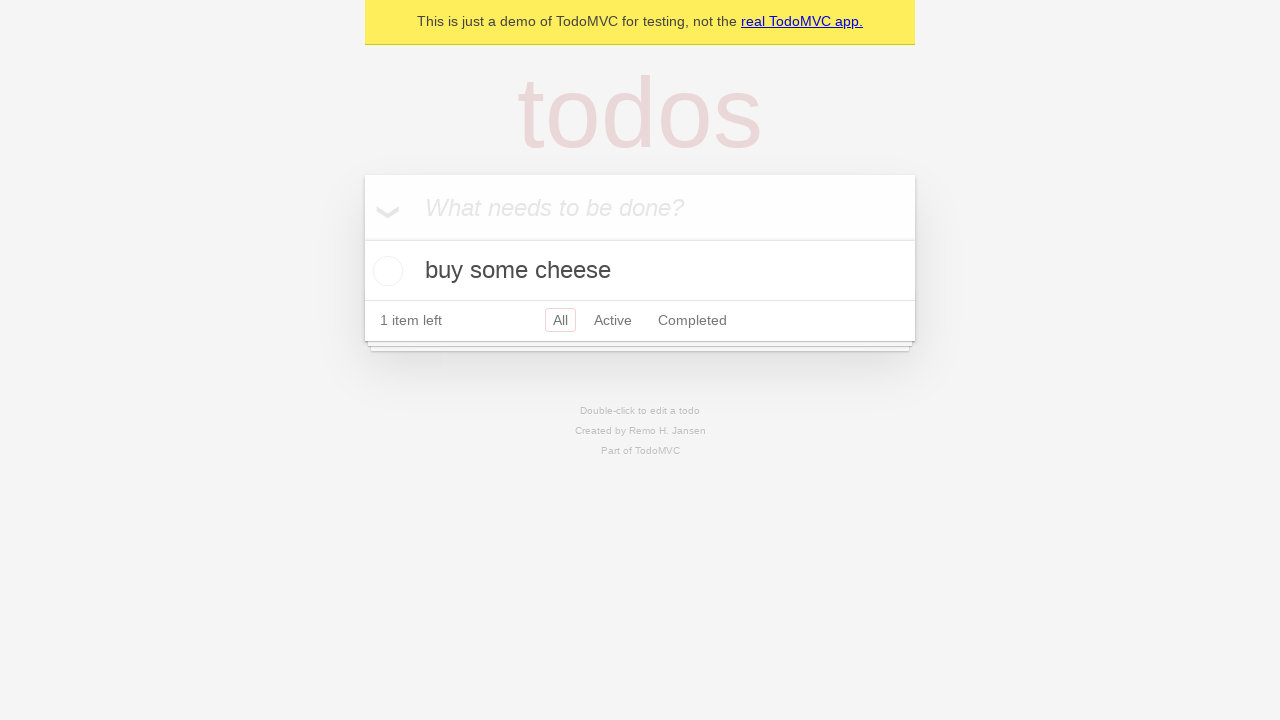

Filled input field with 'feed the cat' on internal:attr=[placeholder="What needs to be done?"i]
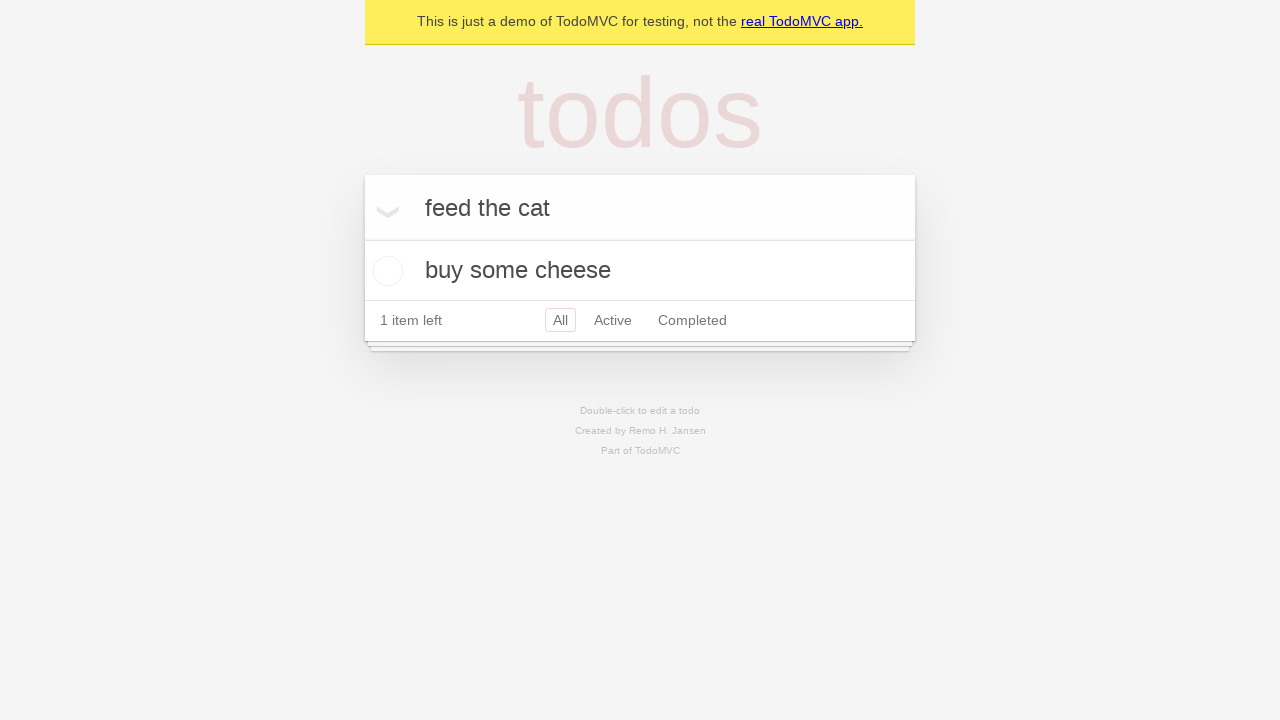

Pressed Enter to add second todo item on internal:attr=[placeholder="What needs to be done?"i]
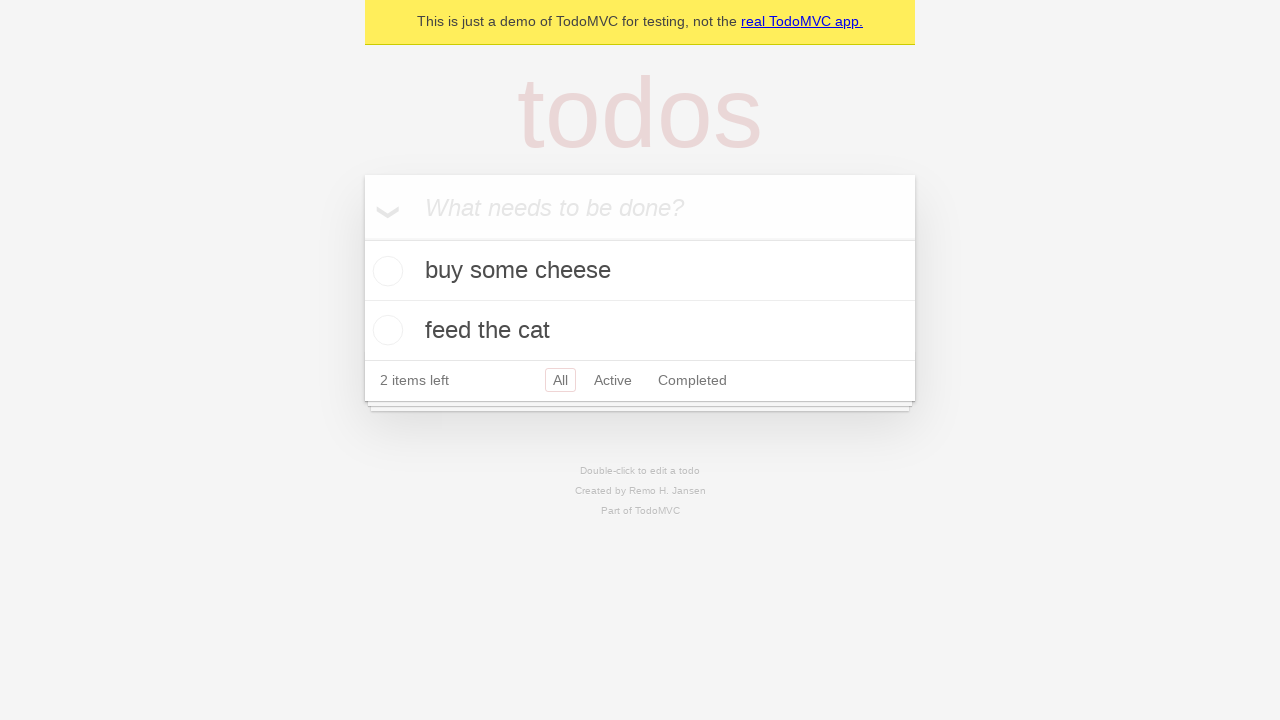

Filled input field with 'book a doctors appointment' on internal:attr=[placeholder="What needs to be done?"i]
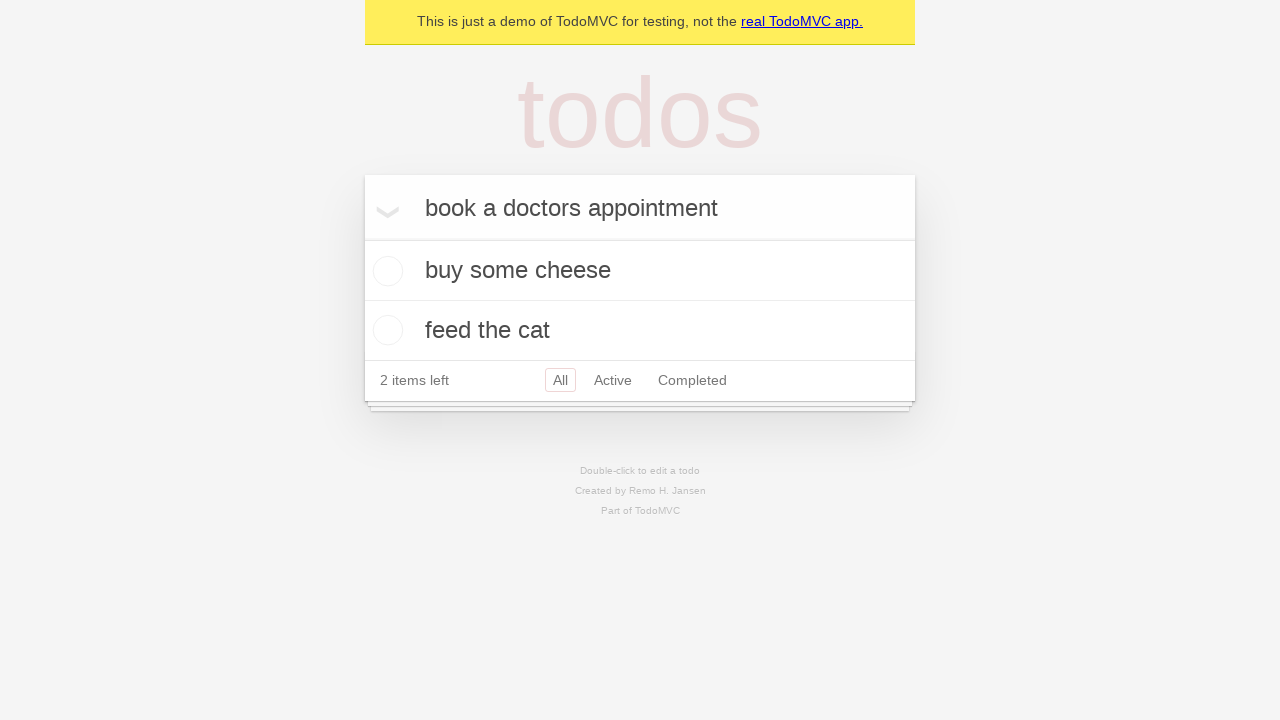

Pressed Enter to add third todo item on internal:attr=[placeholder="What needs to be done?"i]
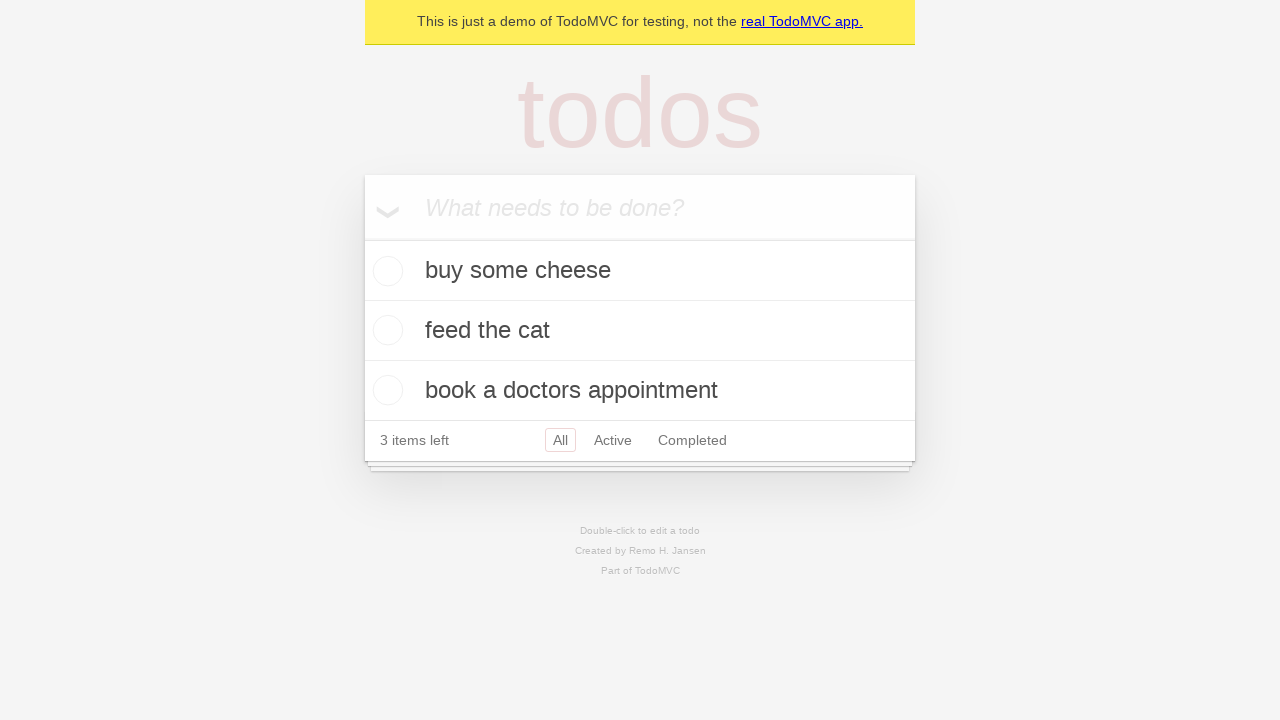

Verified all 3 todo items are rendered on the page
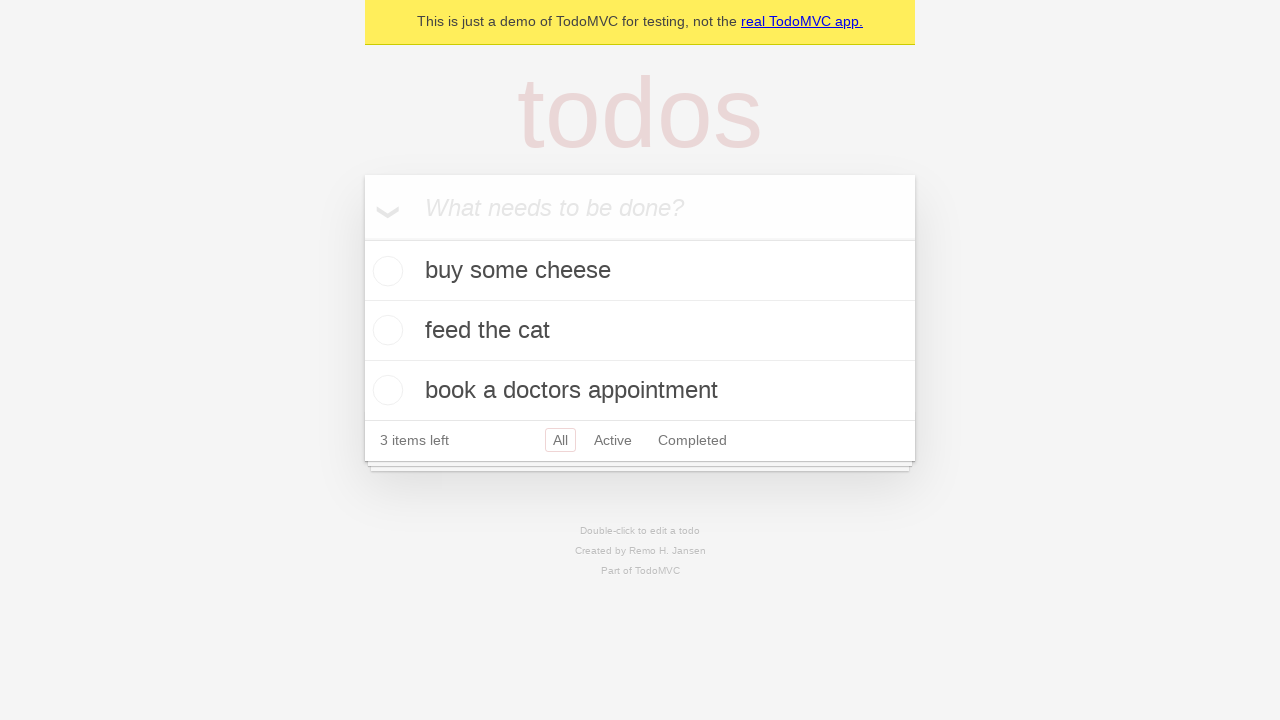

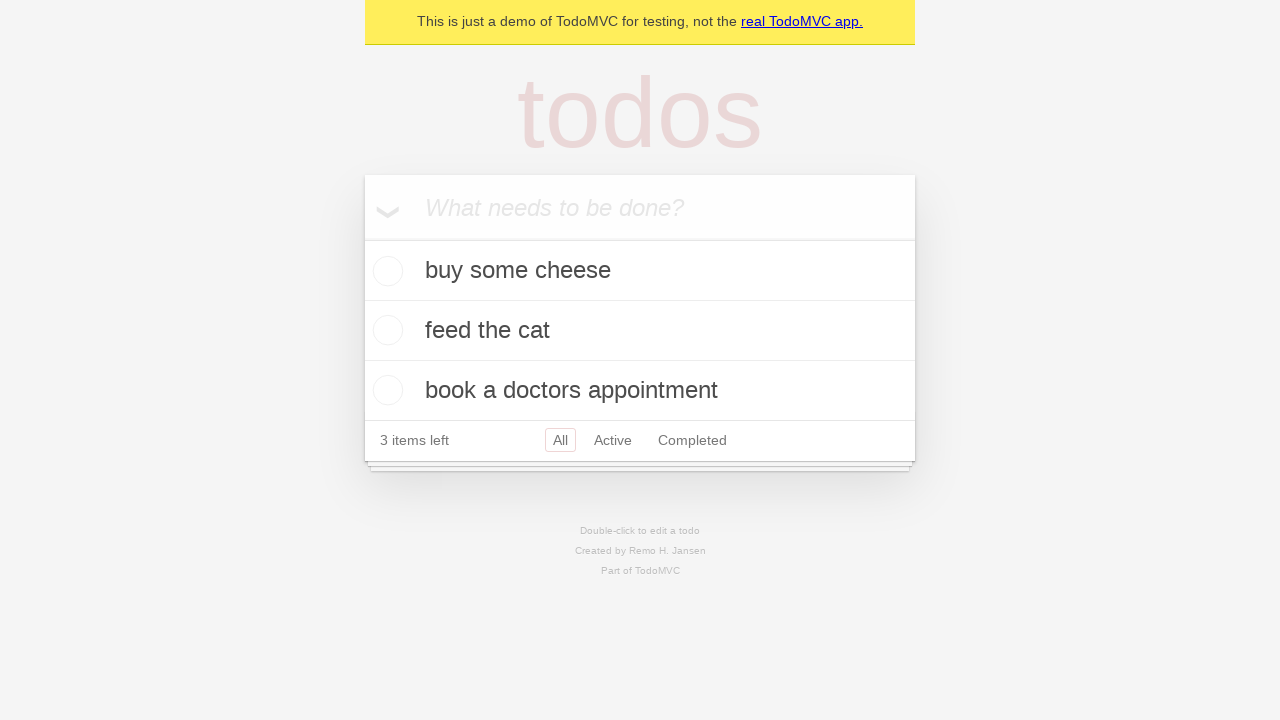